Navigates to calculator.net homepage and clicks on the loan calculator link

Starting URL: https://www.calculator.net/

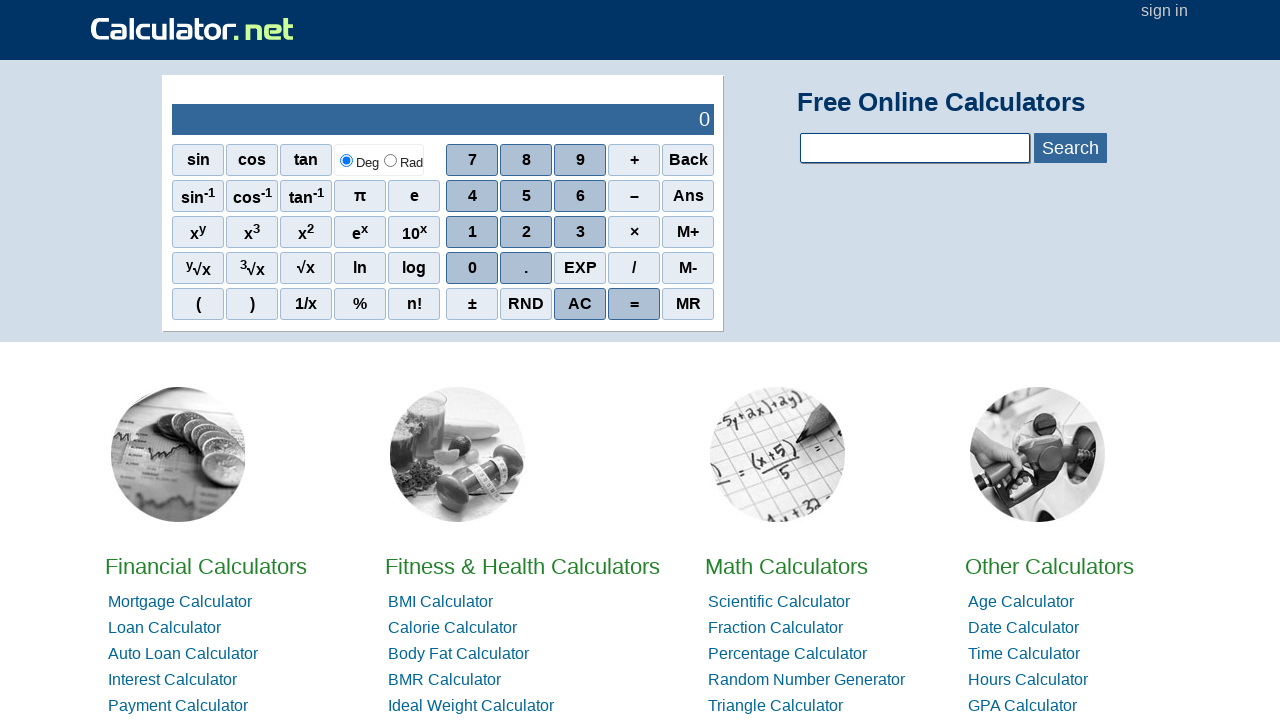

Navigated to calculator.net homepage
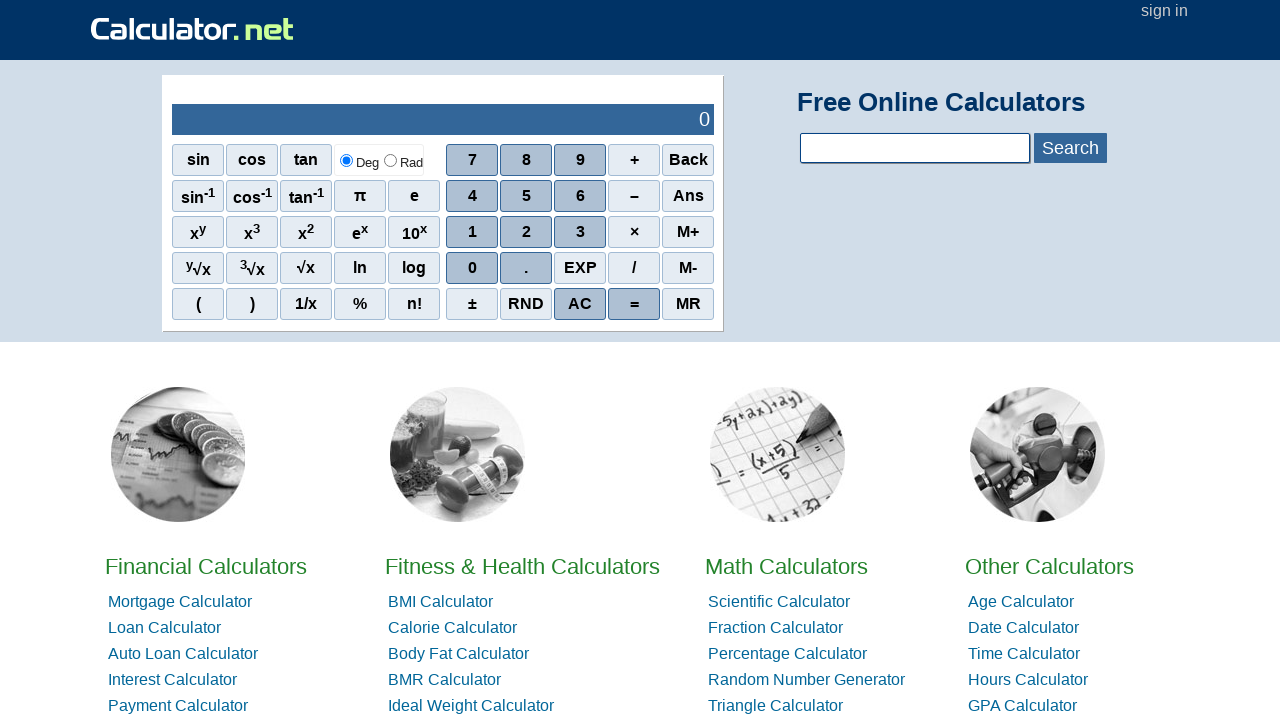

Clicked on the loan calculator link at (164, 628) on a:has-text('Loan')
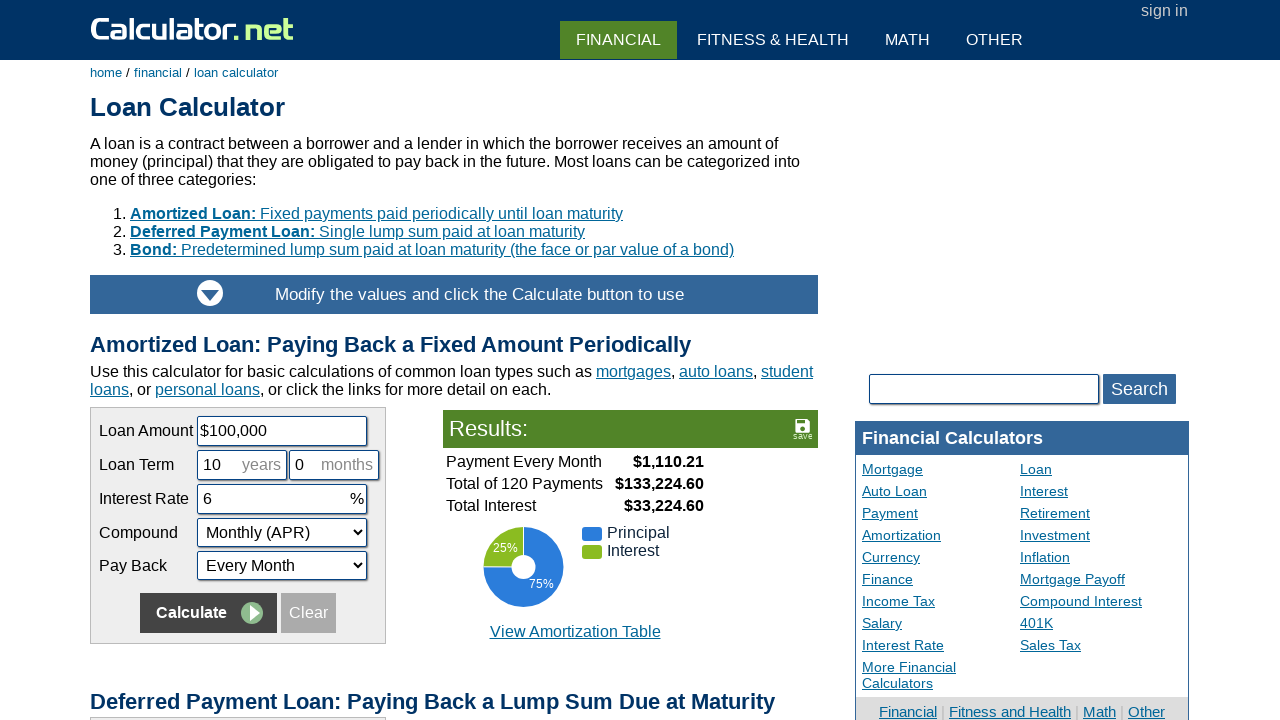

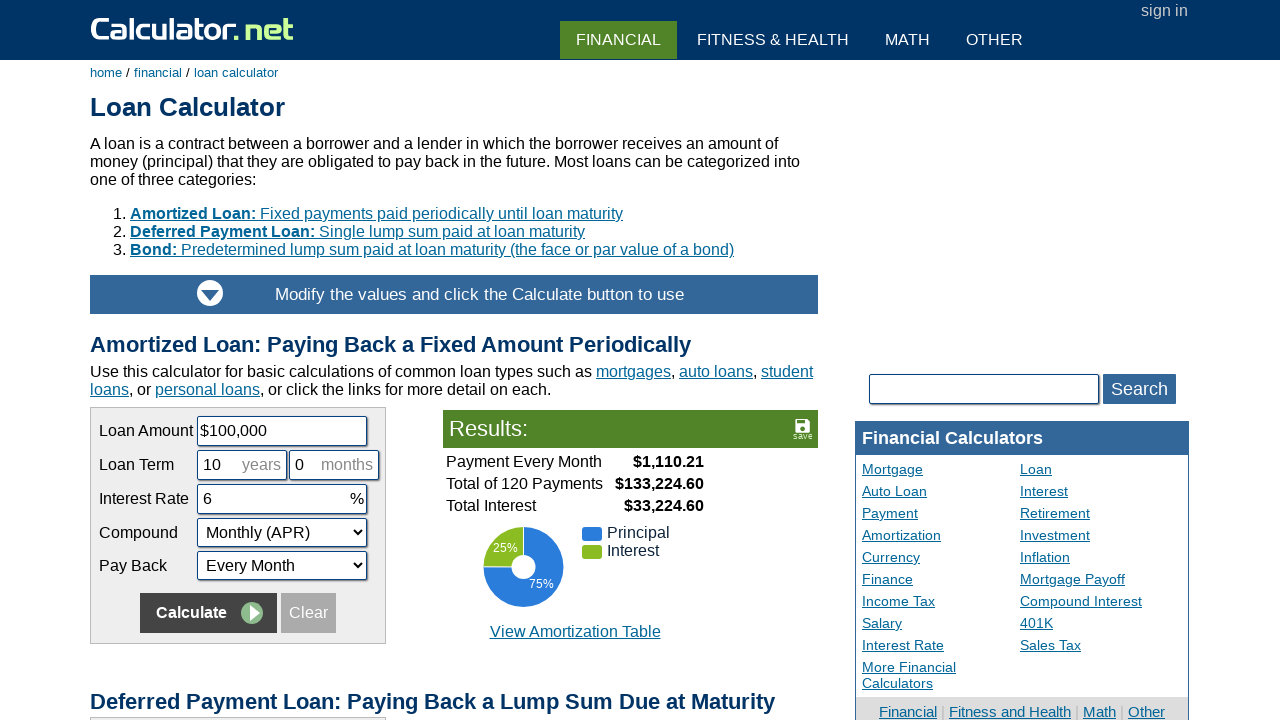